Tests dropdown/select functionality by selecting options using different methods (by text, value, and index)

Starting URL: https://bonigarcia.dev/selenium-webdriver-java/web-form.html

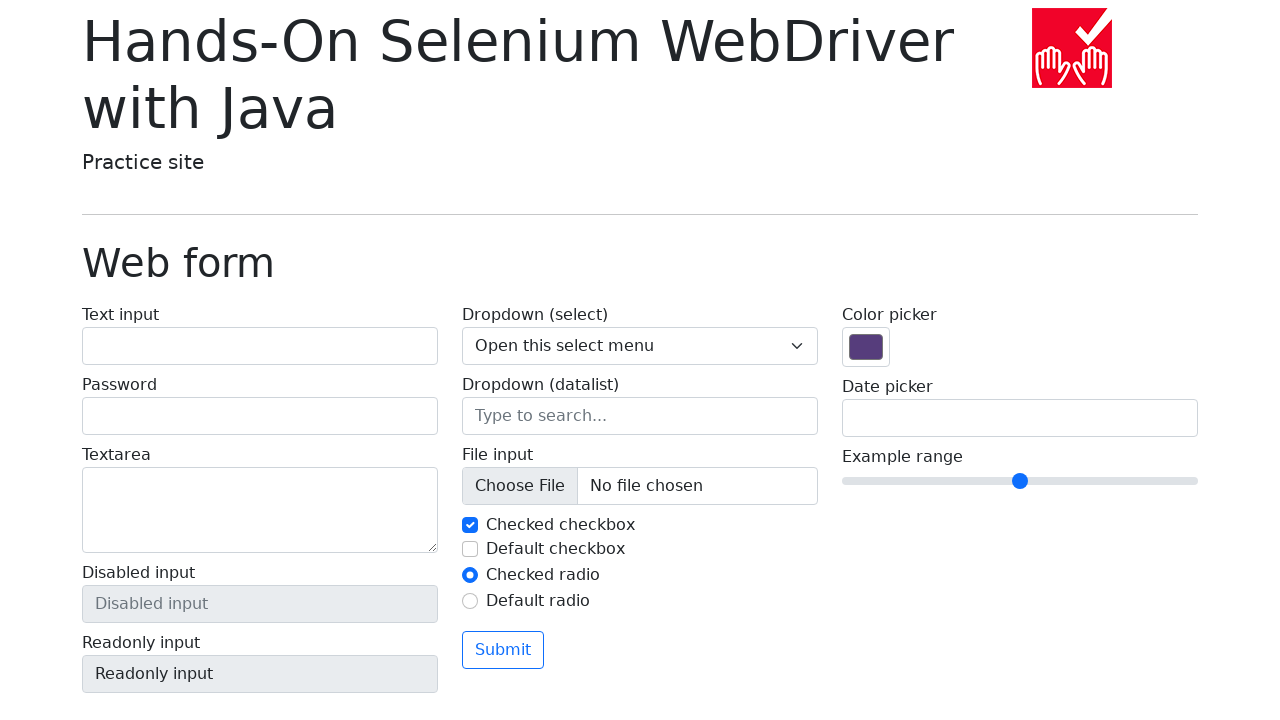

Located the dropdown select element with name 'my-select'
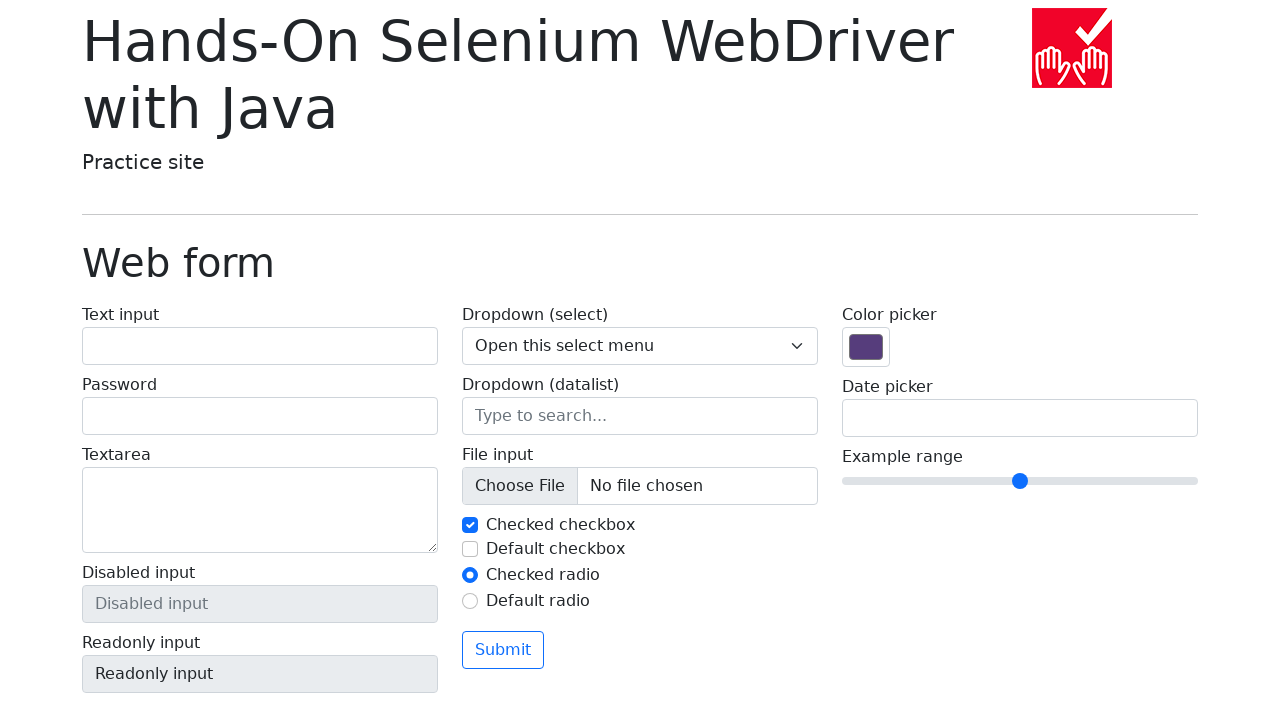

Selected dropdown option by visible text 'Two' on select[name='my-select']
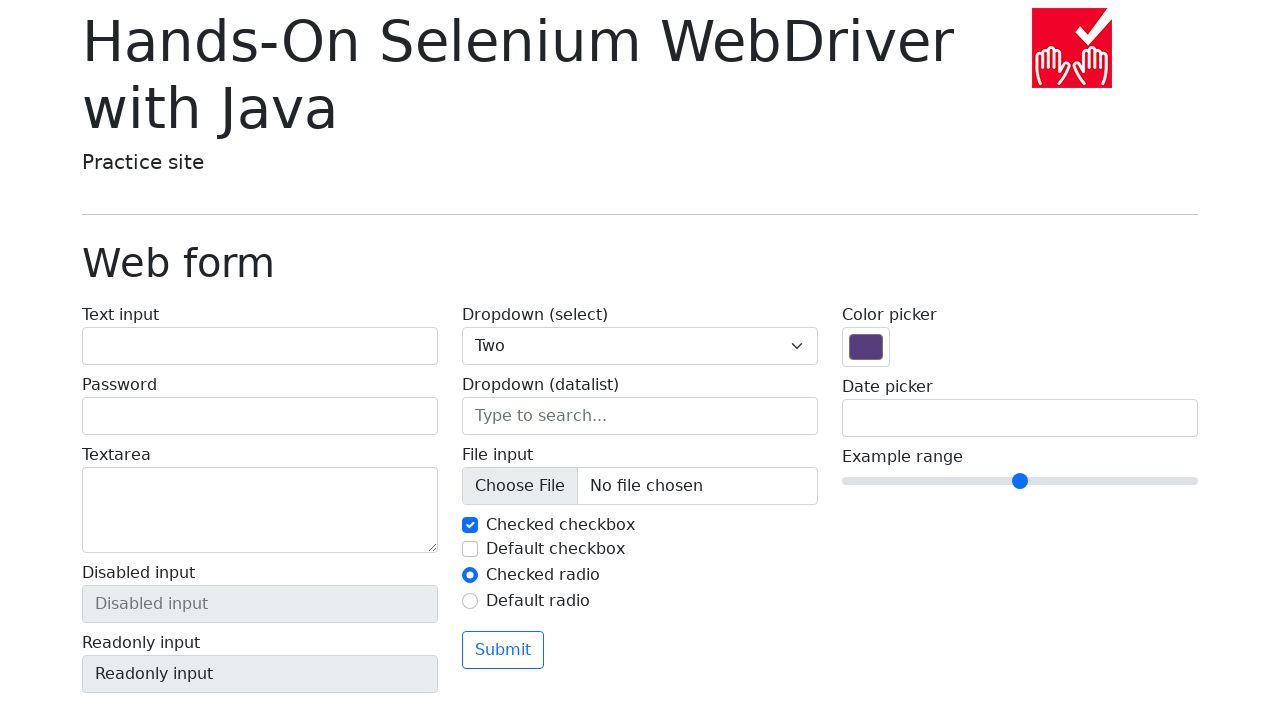

Selected dropdown option by value '3' on select[name='my-select']
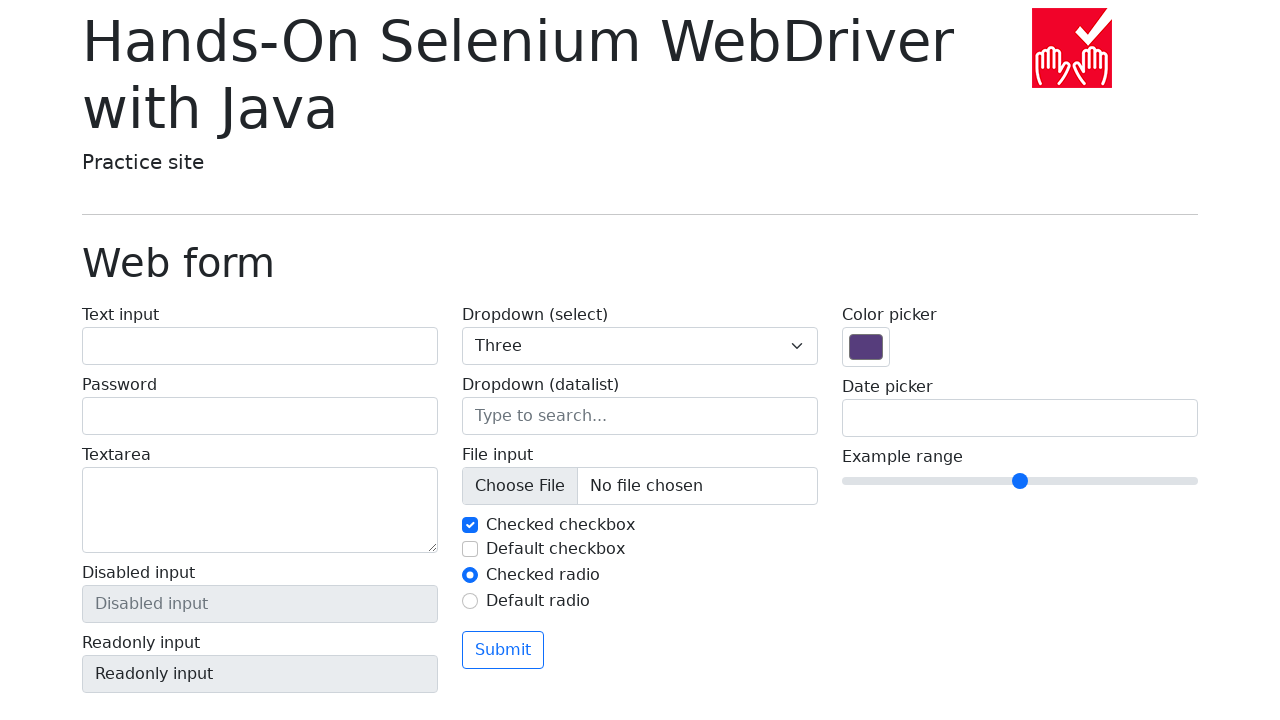

Selected dropdown option by index 0 (first option) on select[name='my-select']
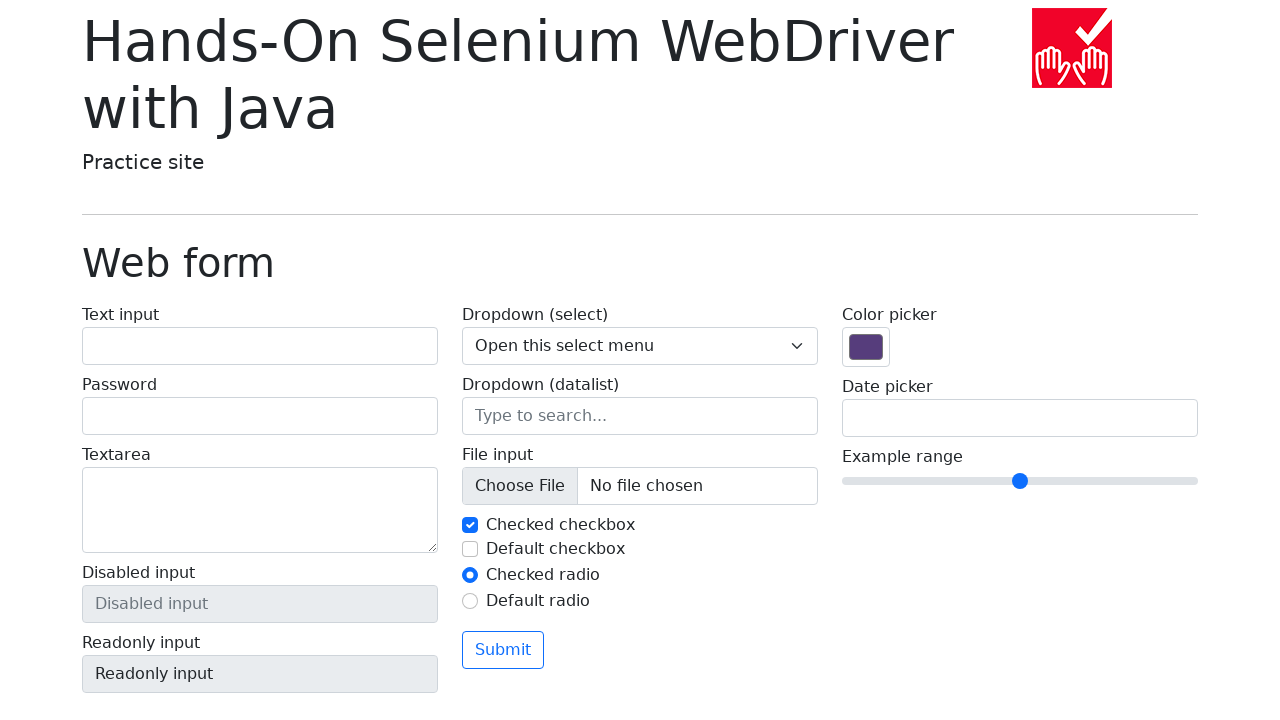

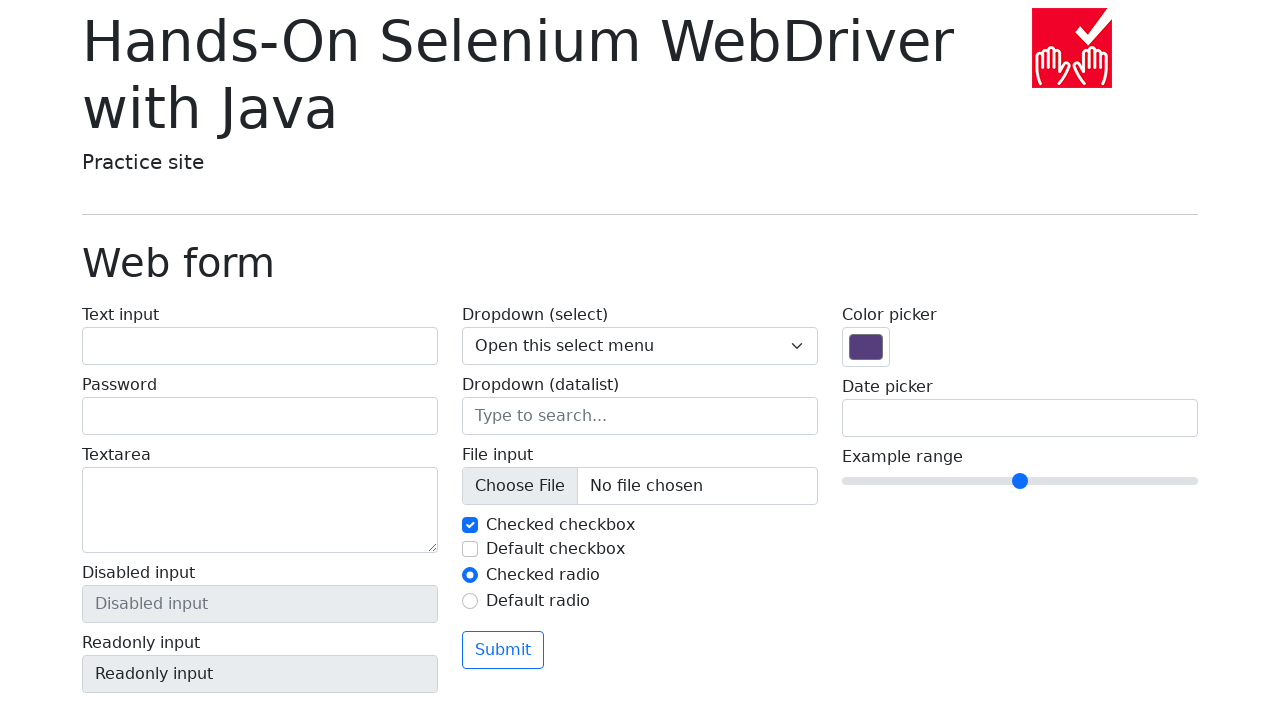